Tests opening and then closing a small modal dialog to verify it can be properly dismissed

Starting URL: https://demoqa.com/

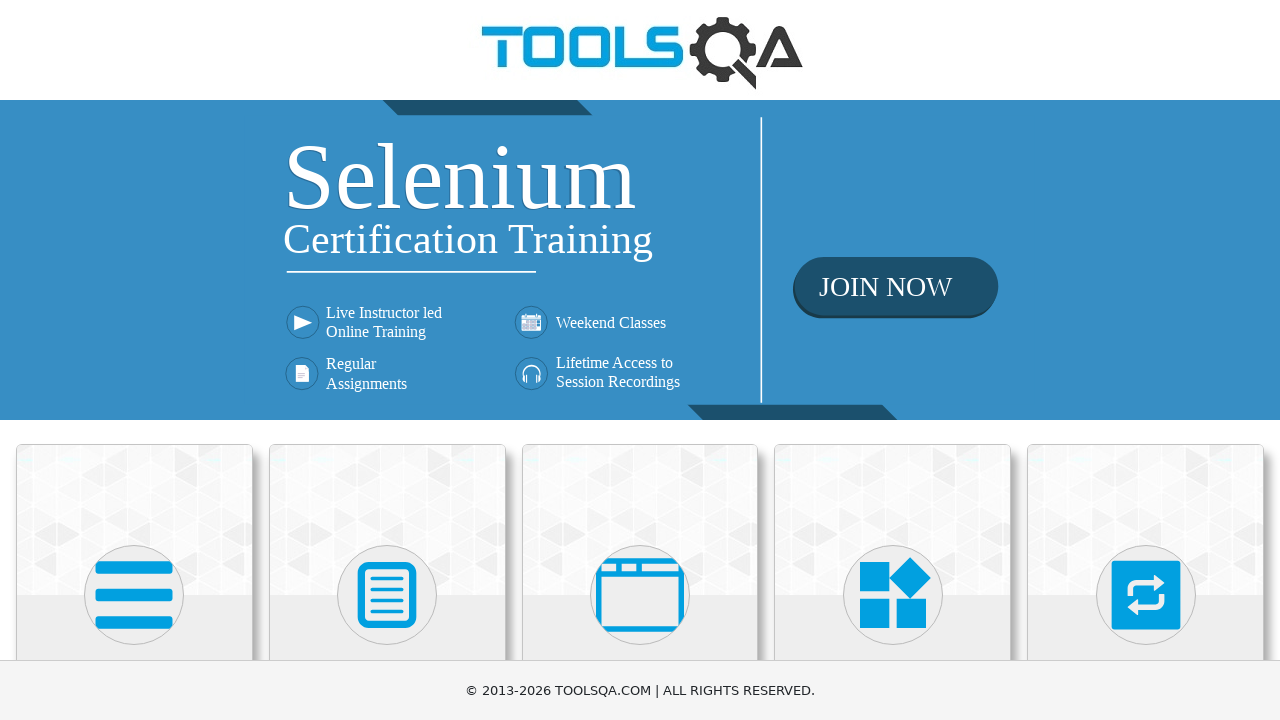

Clicked on 'Alerts, Frame & Windows' card at (640, 360) on text=Alerts, Frame & Windows
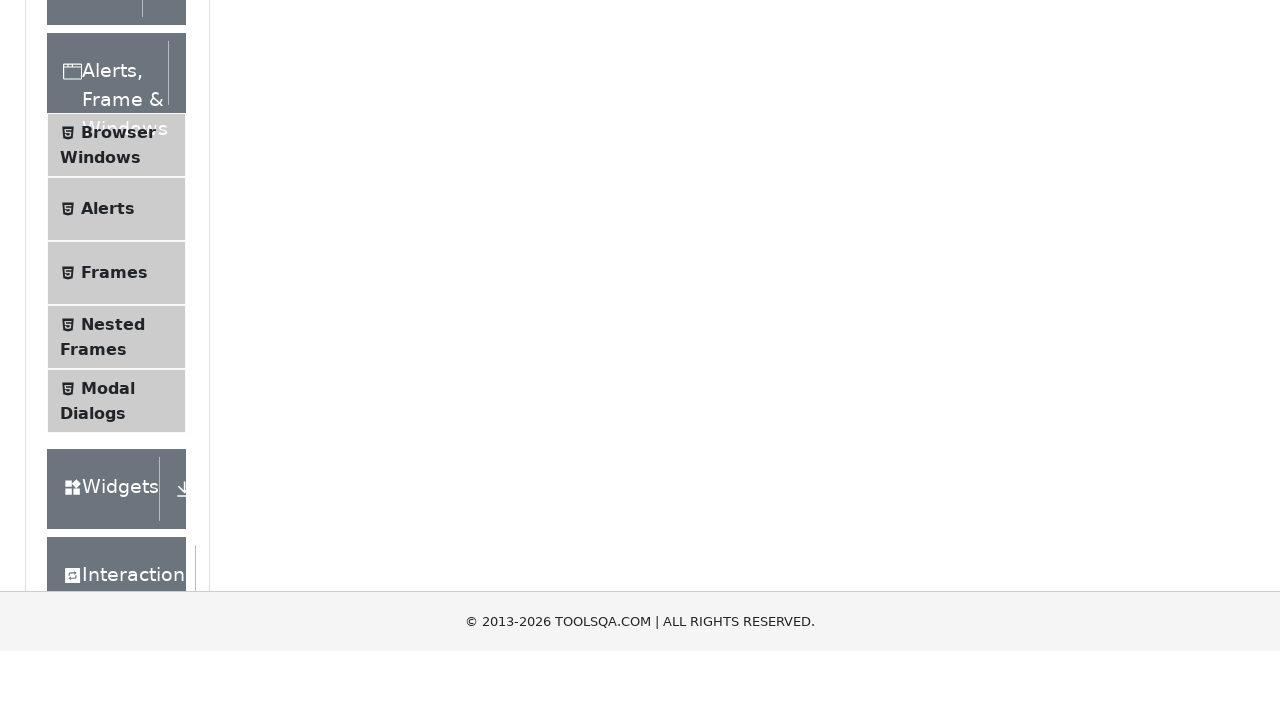

Clicked on 'Modal Dialogs' menu item at (108, 348) on text=Modal Dialogs
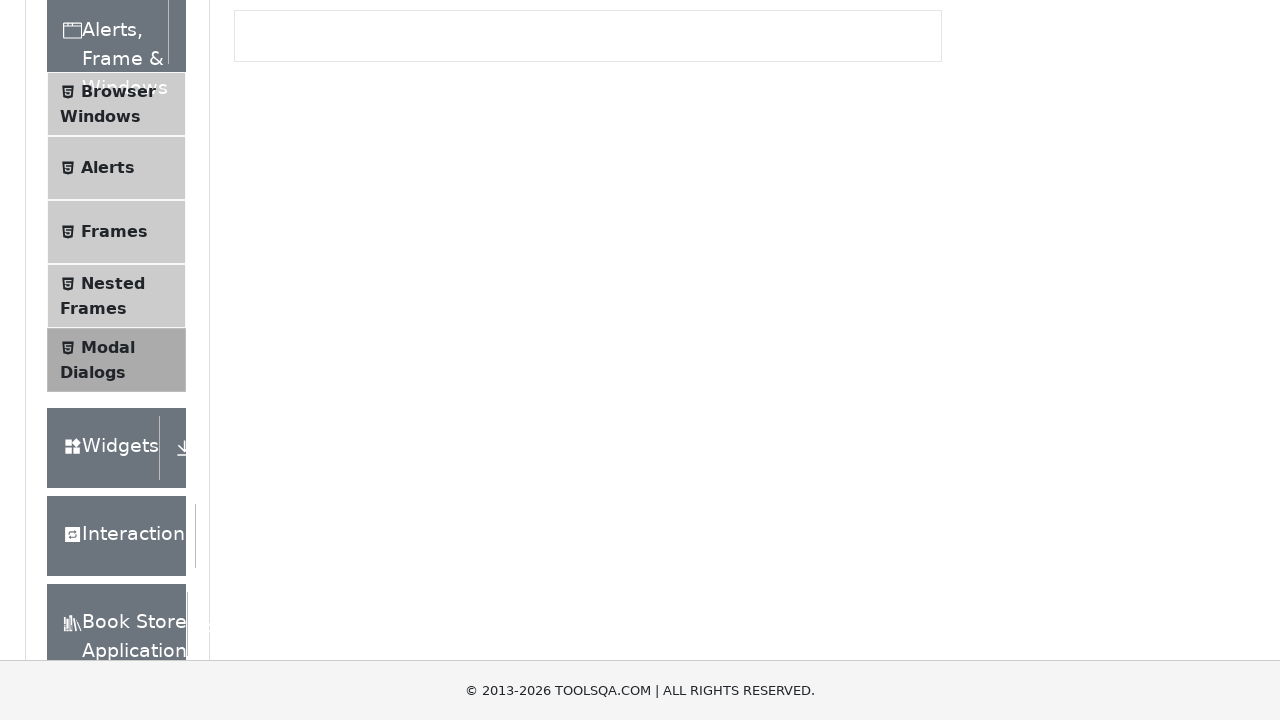

Clicked 'Small modal' button to open the dialog at (296, 274) on button:has-text('Small modal')
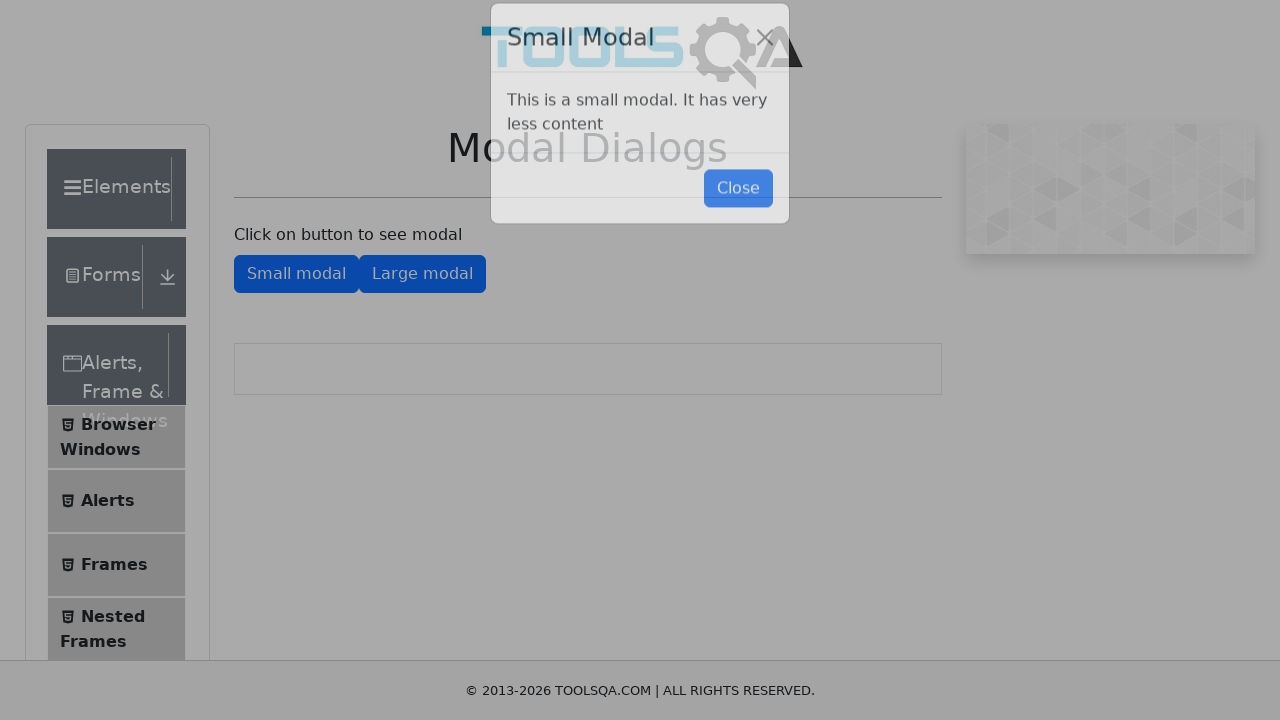

Small modal dialog became visible
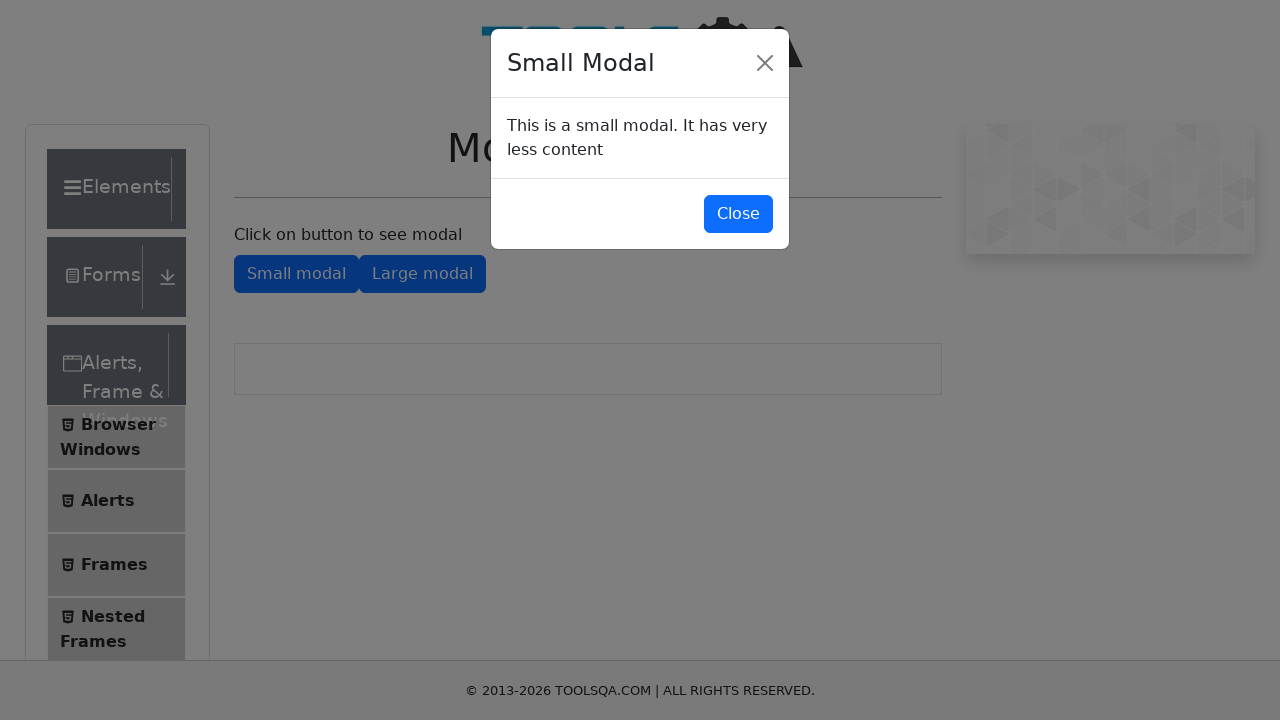

Clicked close button to dismiss the small modal at (738, 214) on #closeSmallModal
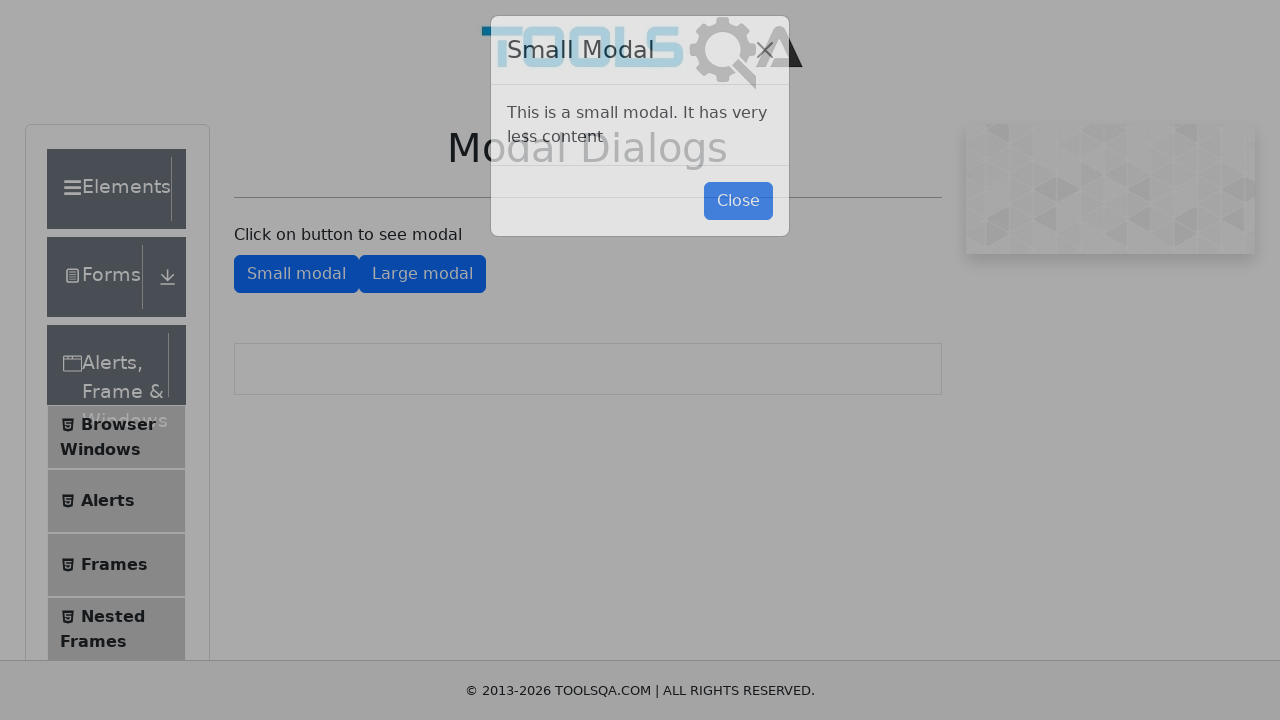

Modal dialog closed and is no longer visible
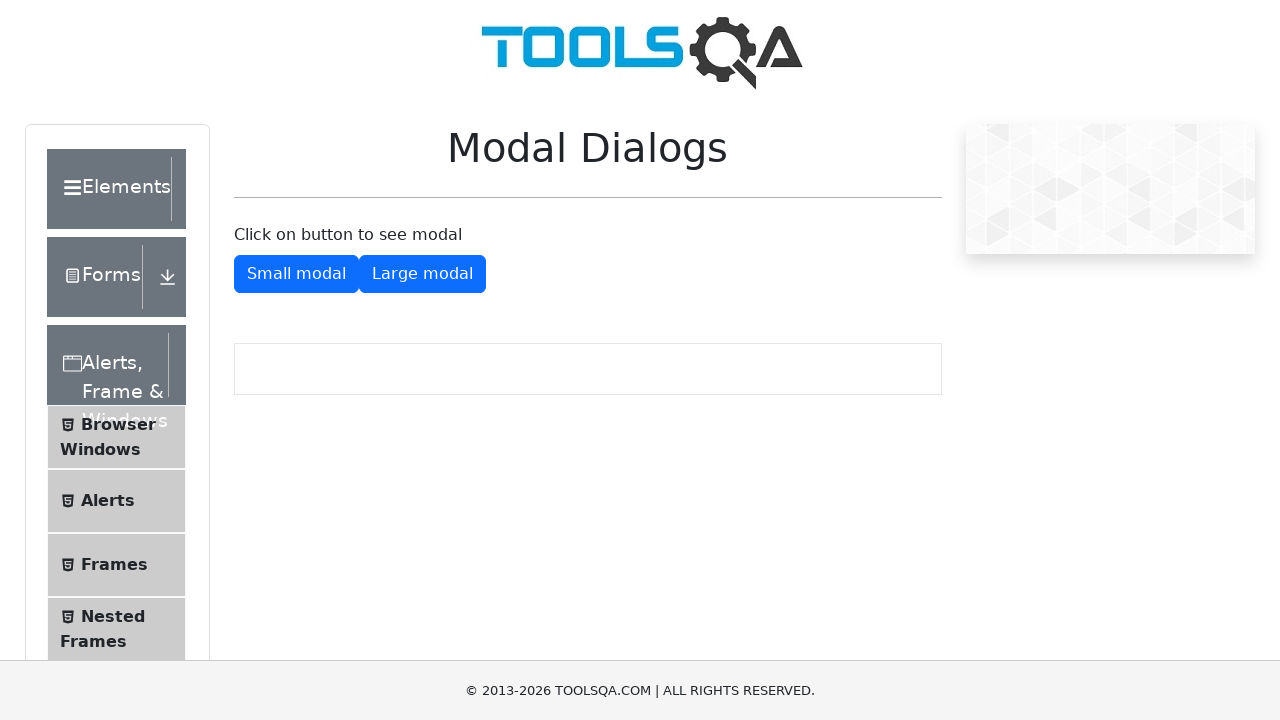

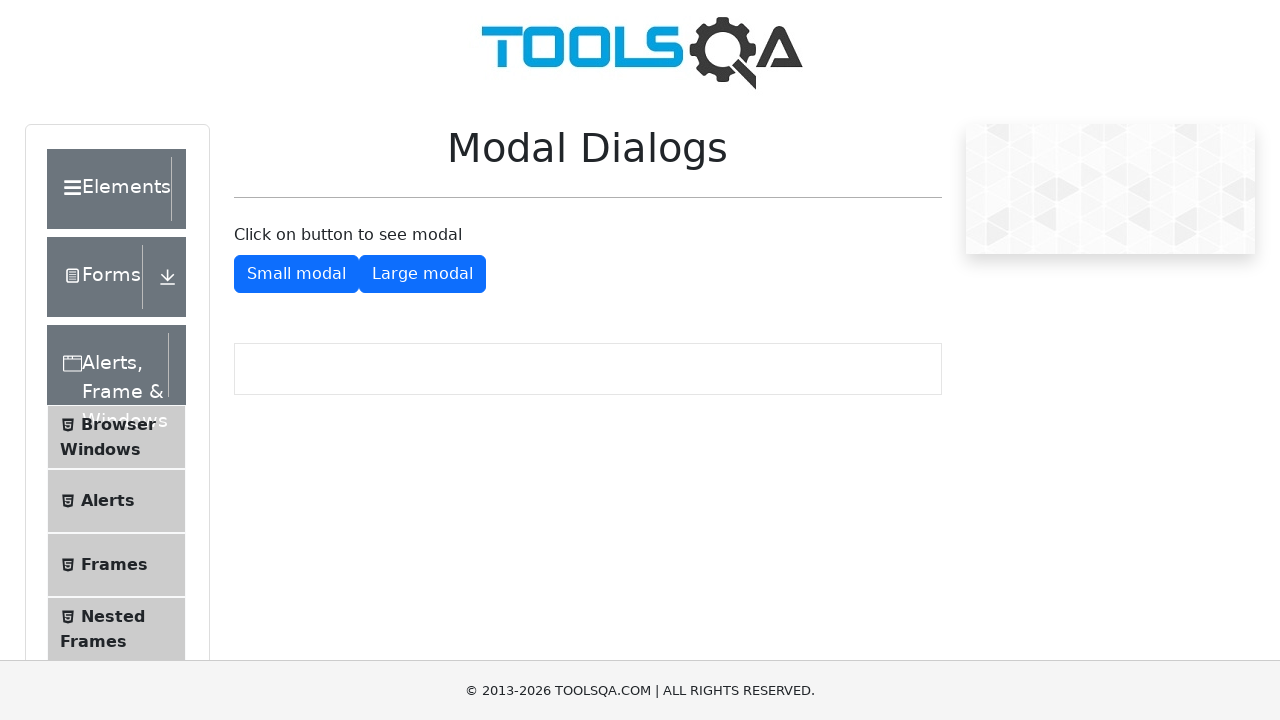